Tests the passenger selection dropdown functionality by clicking to open it, incrementing the adult passenger count once, and closing the dropdown.

Starting URL: https://rahulshettyacademy.com/dropdownsPractise/

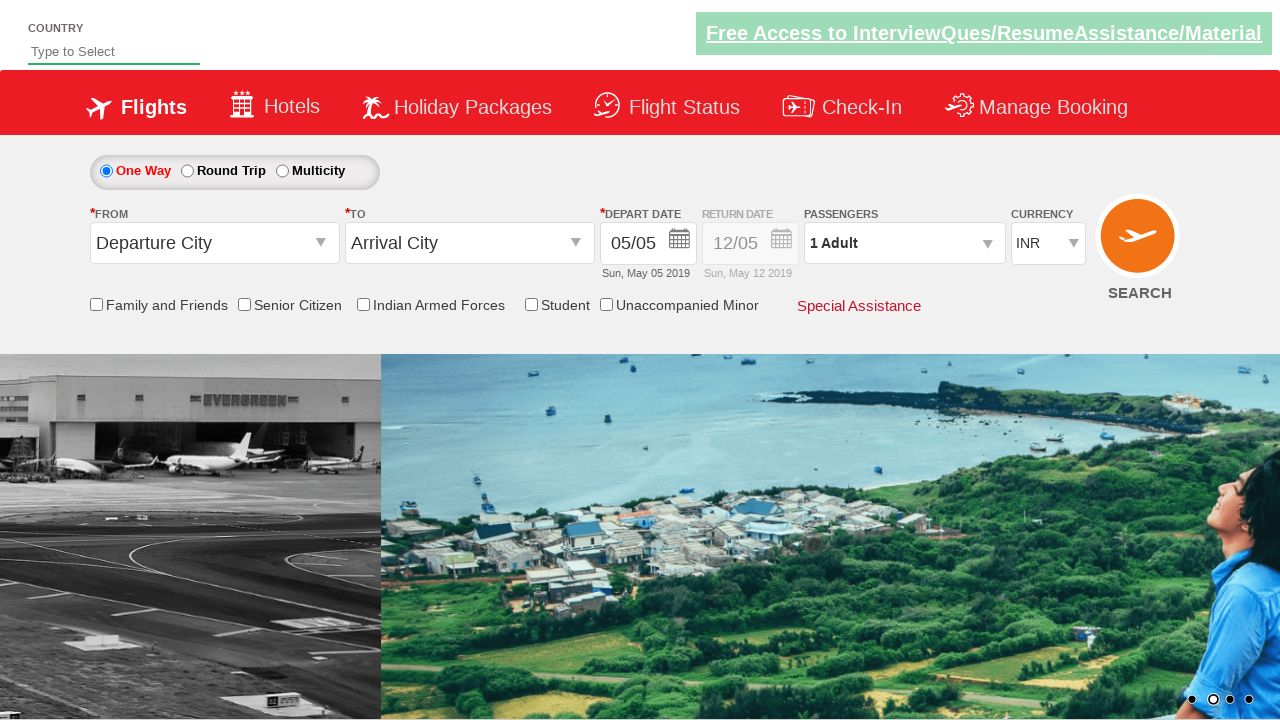

Clicked on passenger info dropdown to open it at (904, 243) on #divpaxinfo
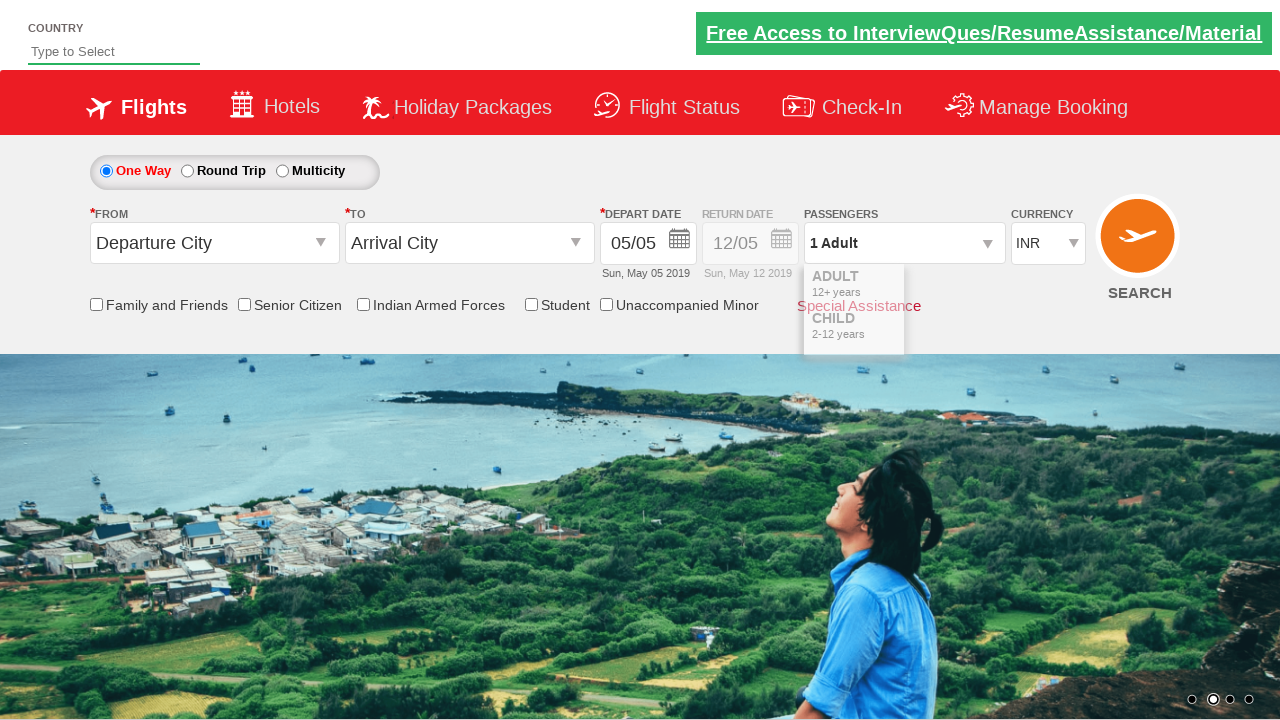

Waited for dropdown to be visible
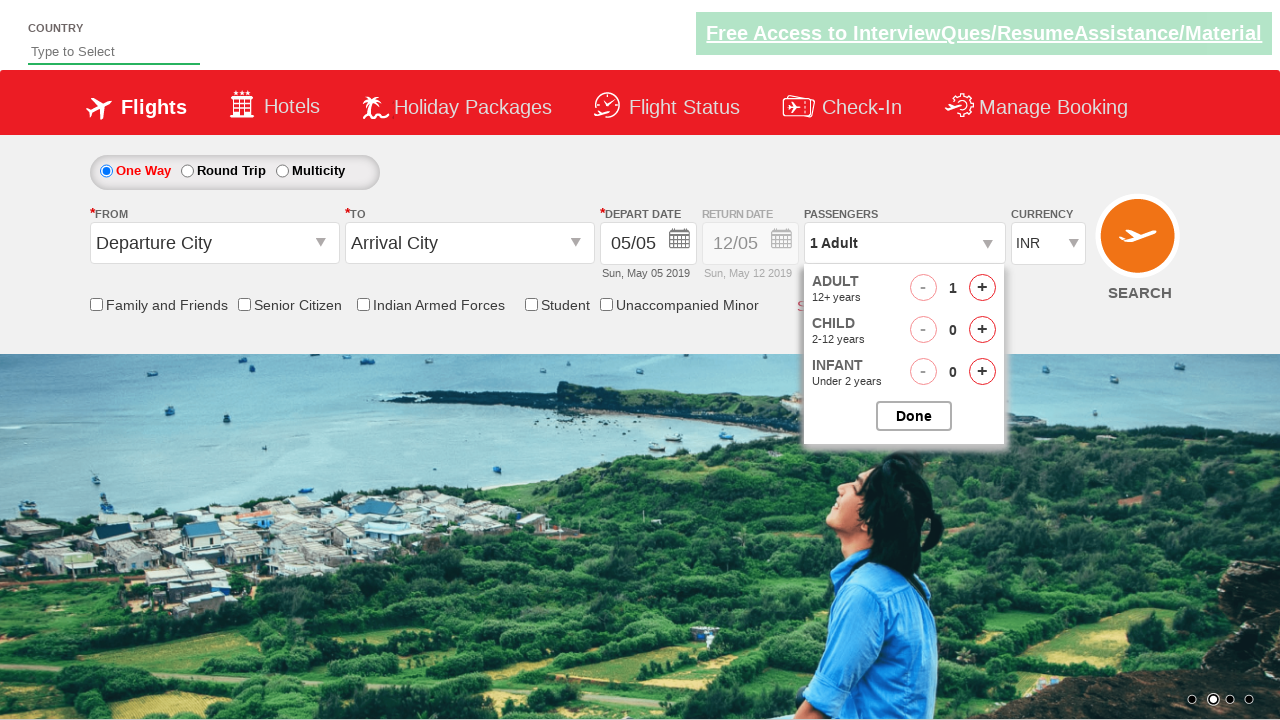

Incremented adult passenger count by 1 at (982, 288) on #hrefIncAdt
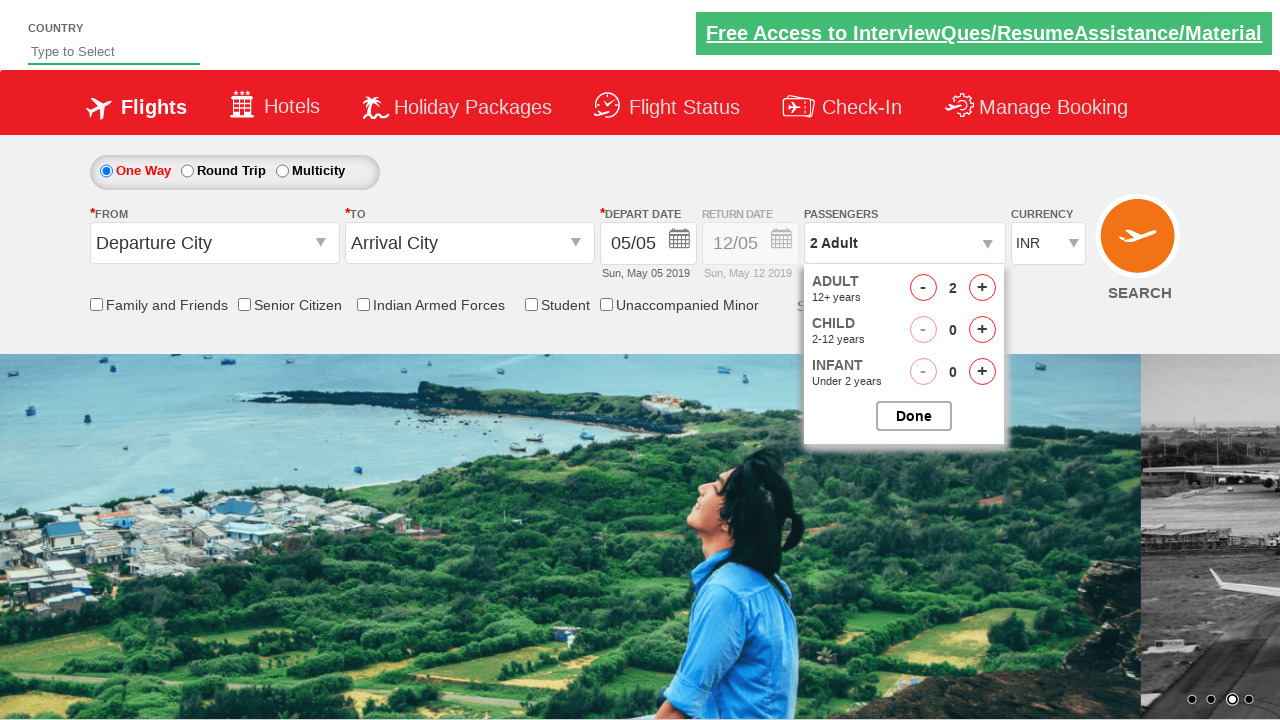

Closed the passenger options dropdown at (914, 416) on #btnclosepaxoption
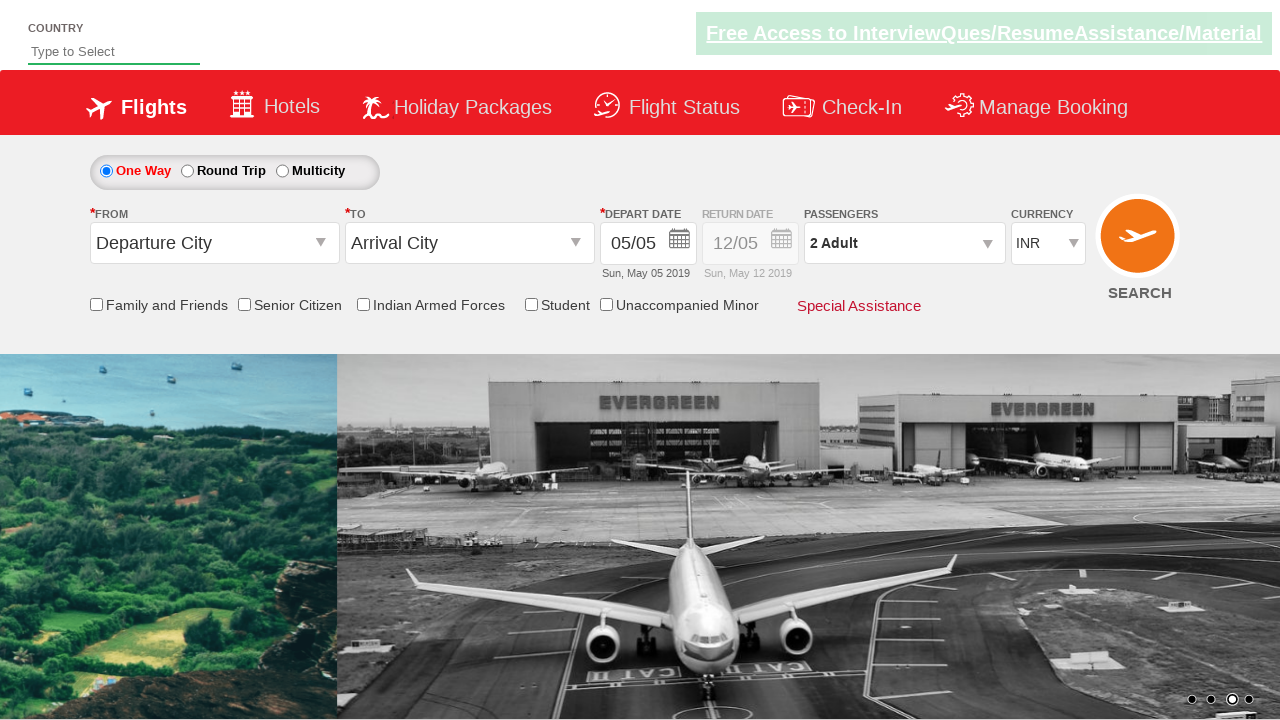

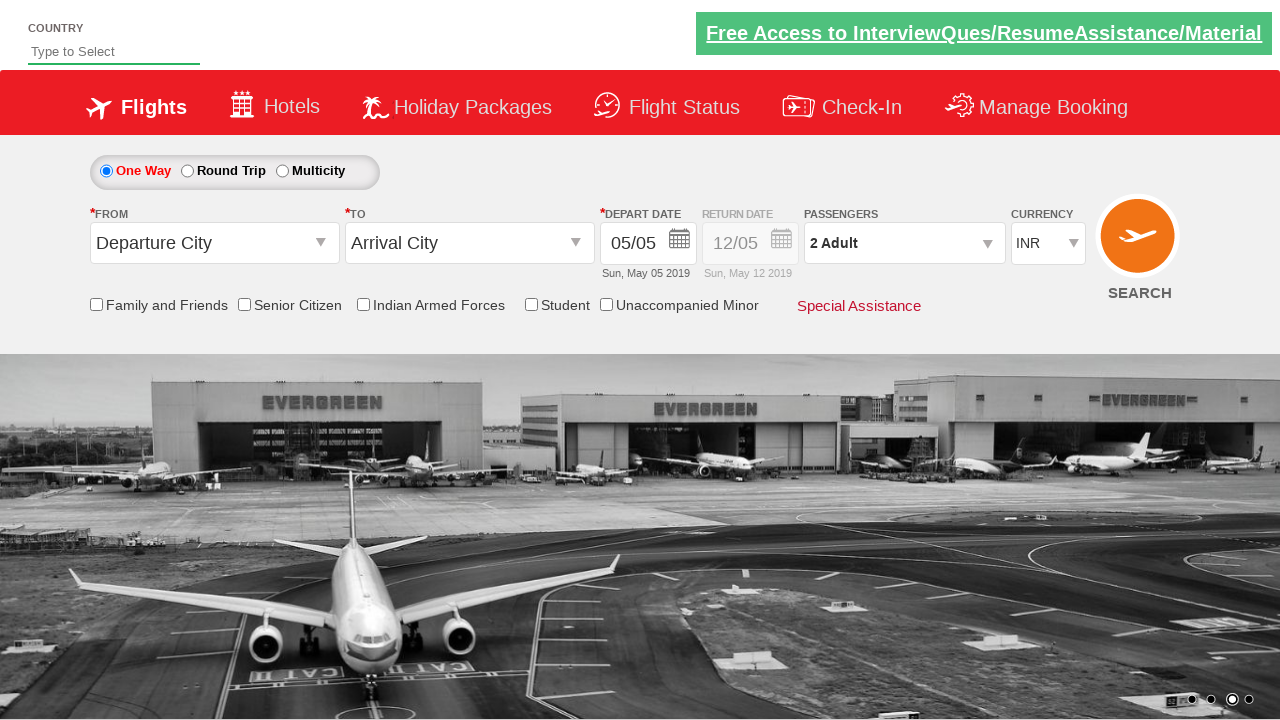